Tests browser window handling by opening new windows through button clicks and then closing them

Starting URL: https://demoqa.com/browser-windows

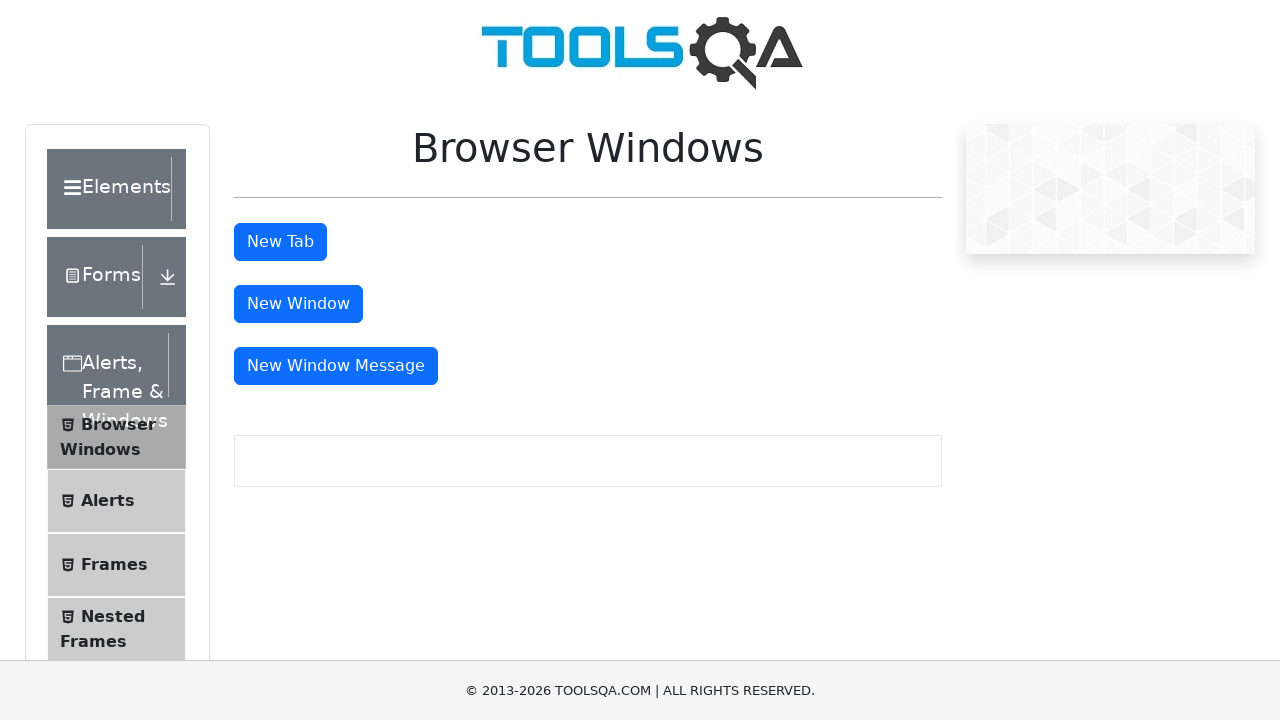

Clicked button to open new window at (298, 304) on #windowButton
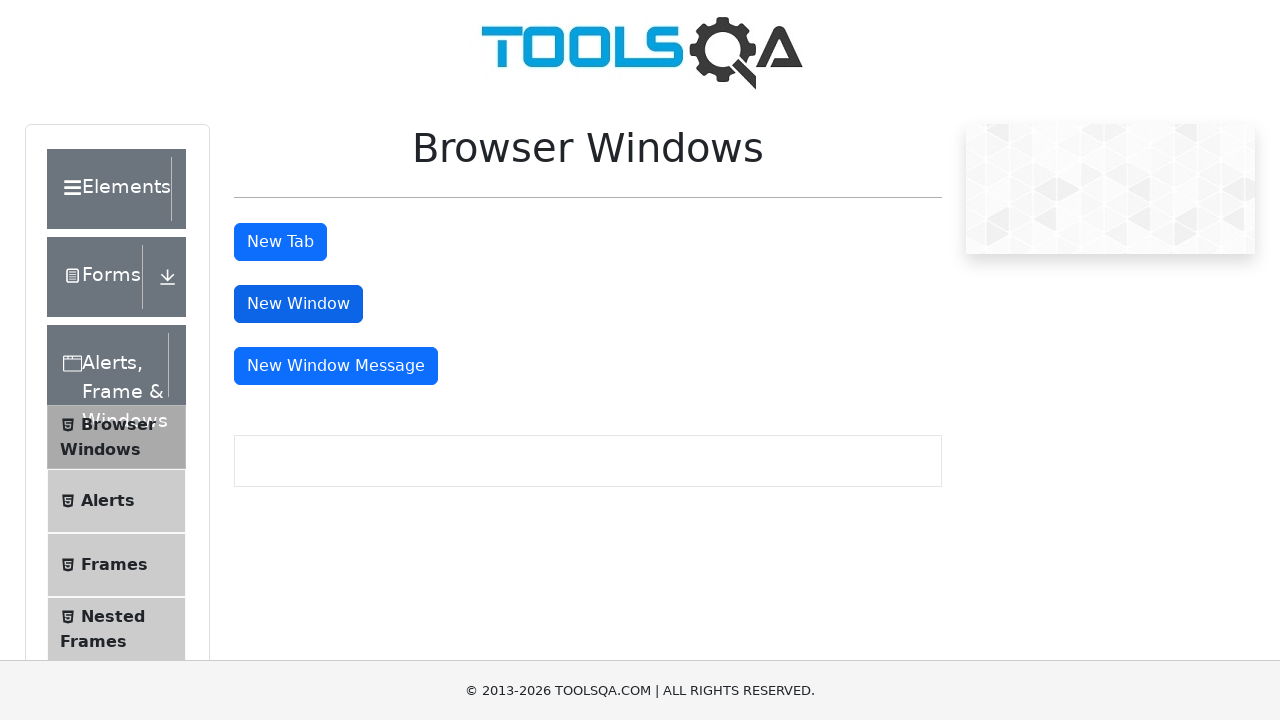

Clicked button to open message window at (336, 366) on #messageWindowButton
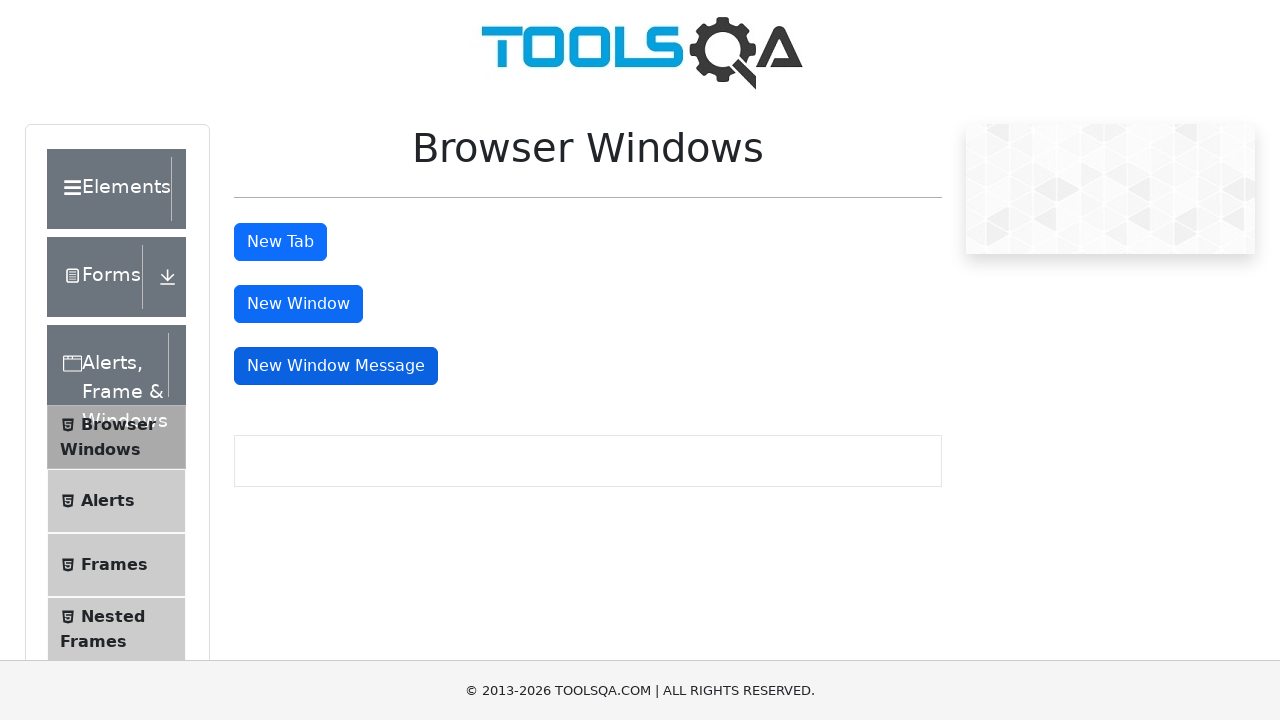

Retrieved all open window/page contexts
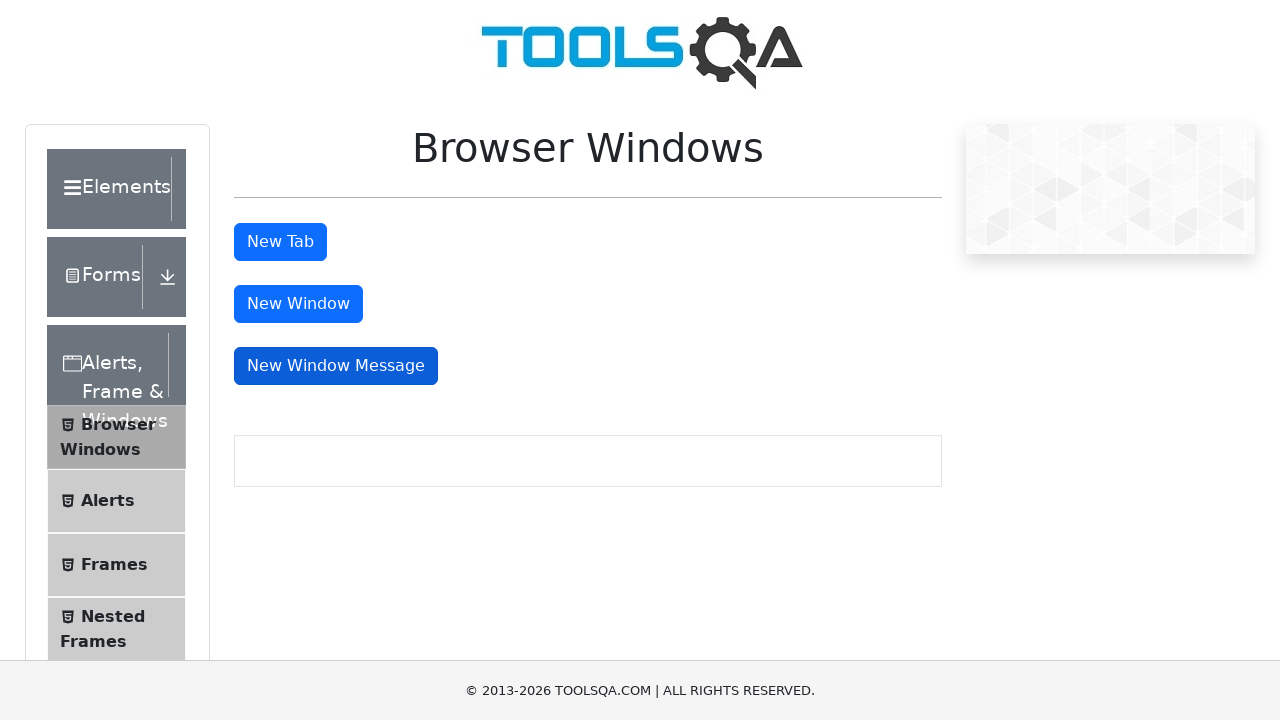

Closed window 1 of 2
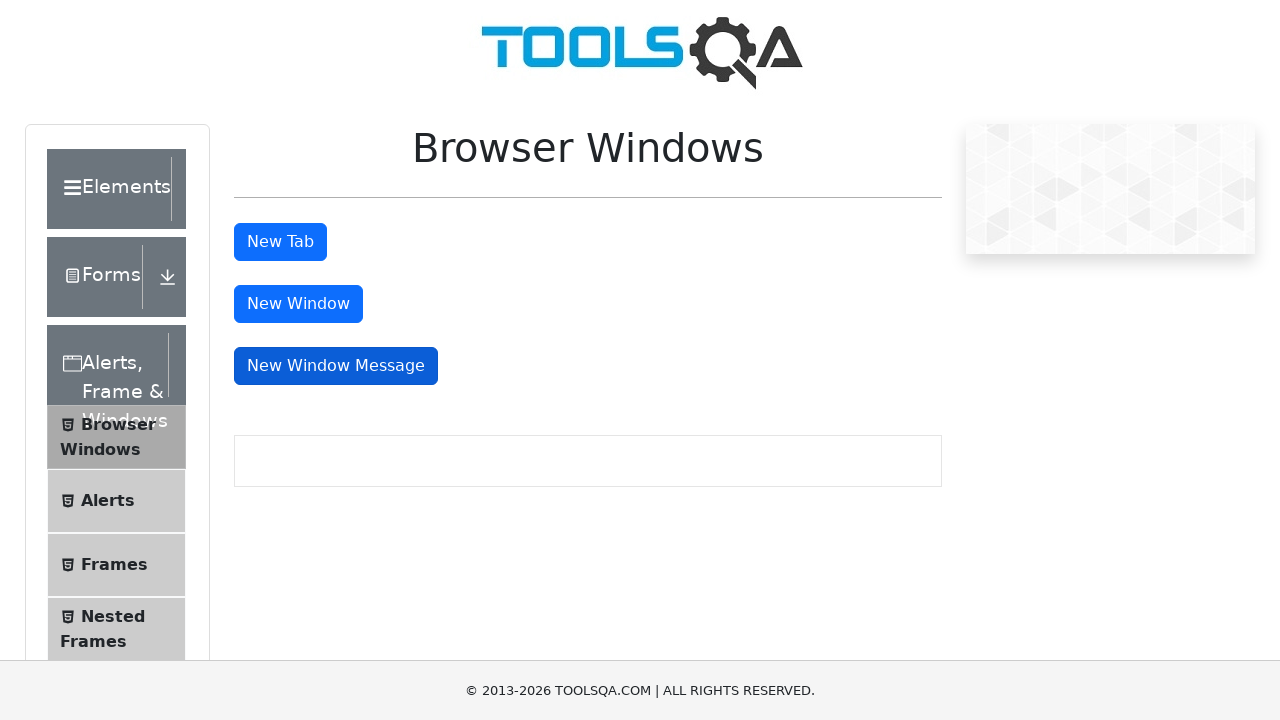

Closed window 2 of 2
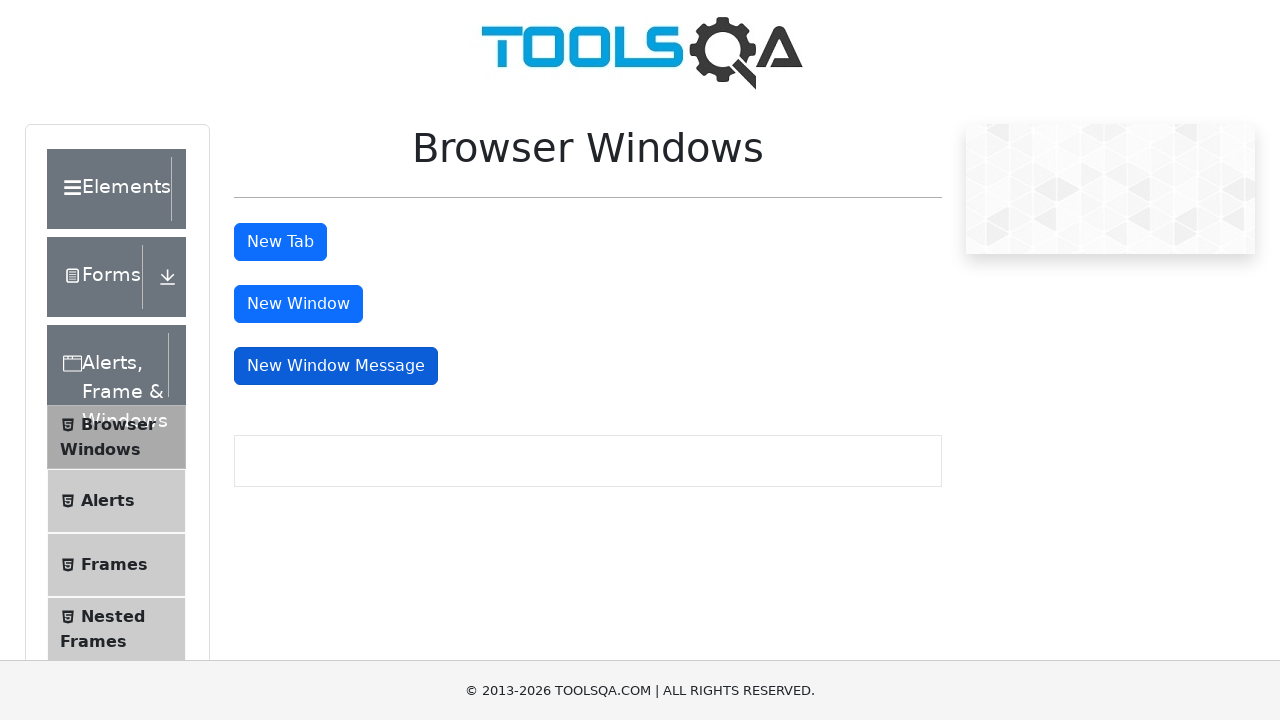

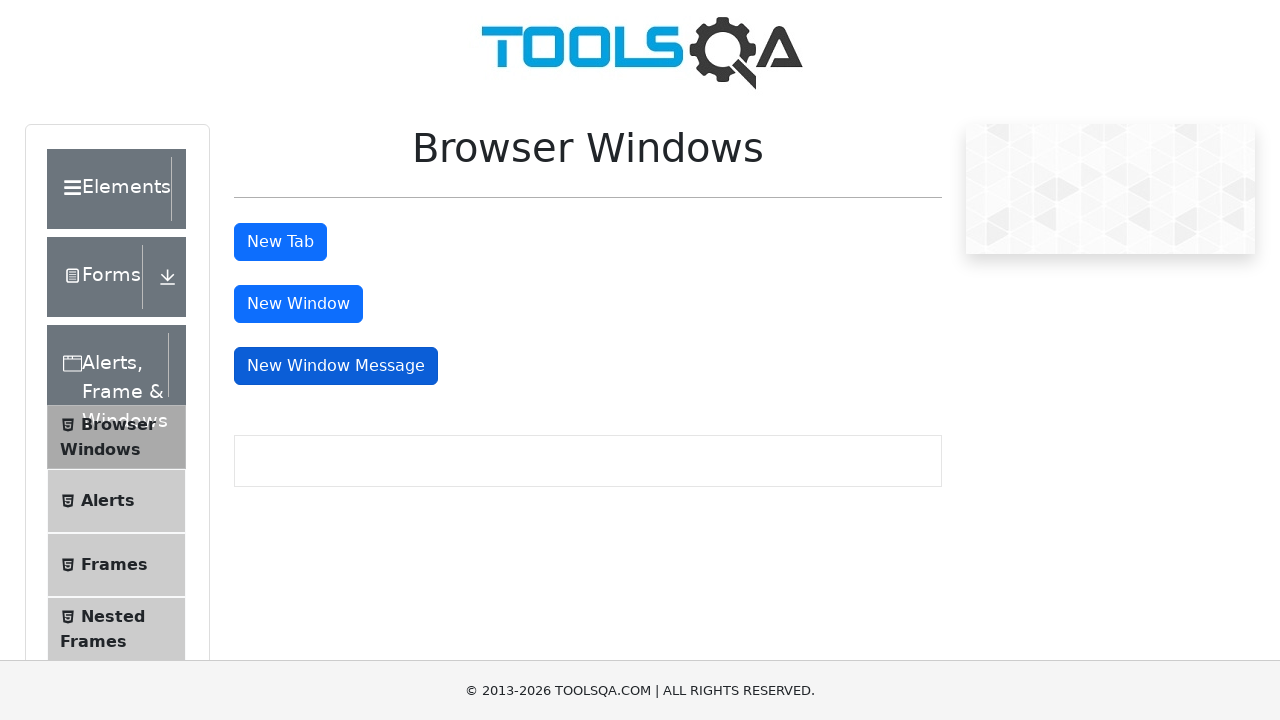